Tests right-click context menu functionality by performing a context click on a button element

Starting URL: https://swisnl.github.io/jQuery-contextMenu/demo.html

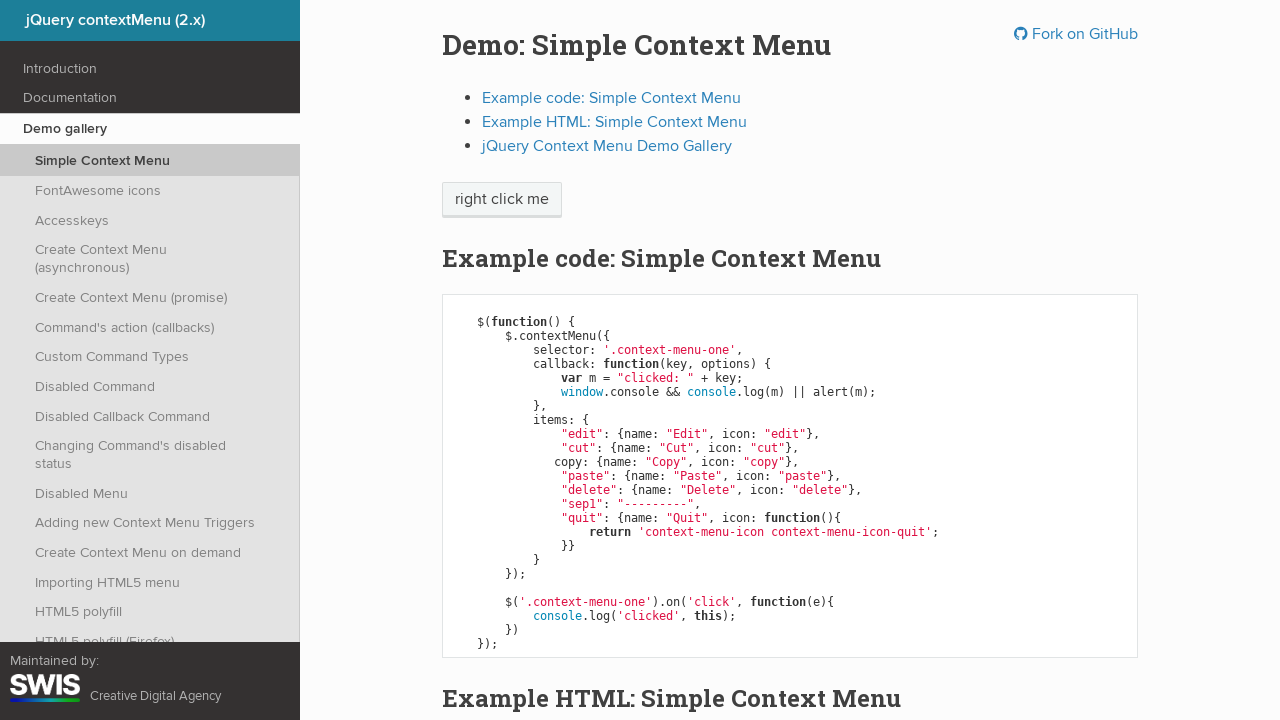

Located the context menu button element
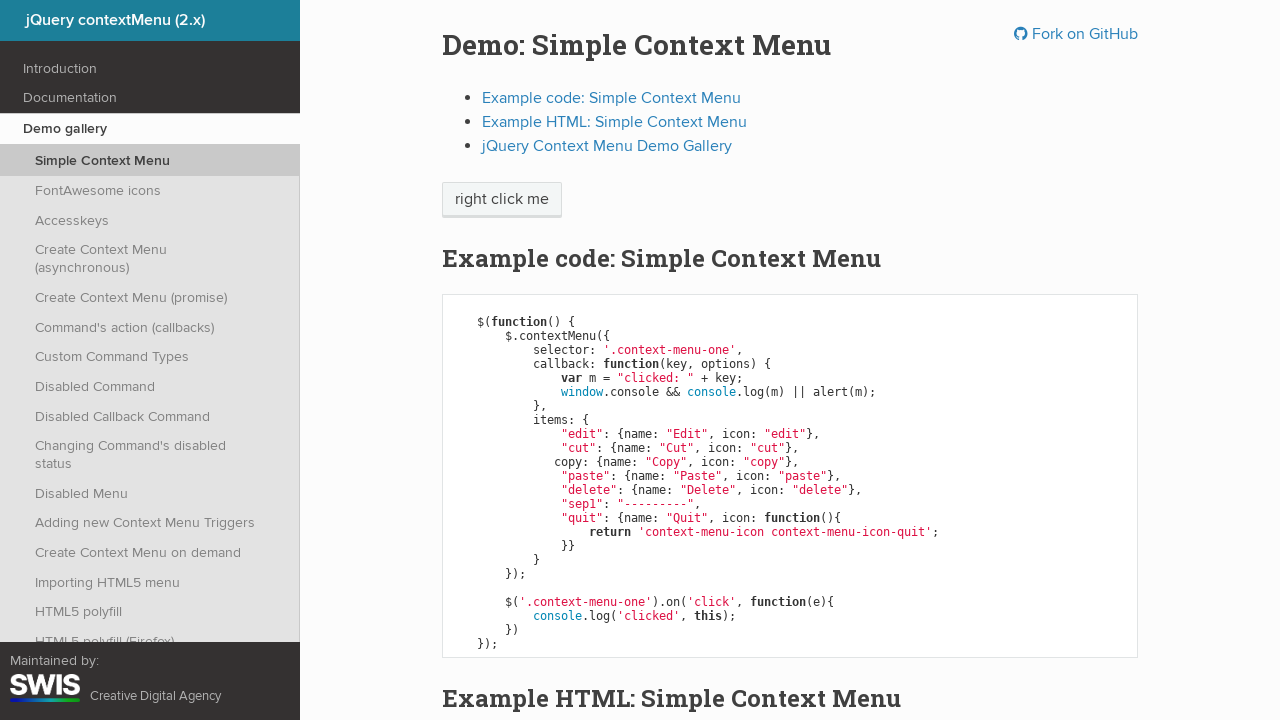

Performed right-click context click on the button at (502, 200) on xpath=//span[@class='context-menu-one btn btn-neutral']
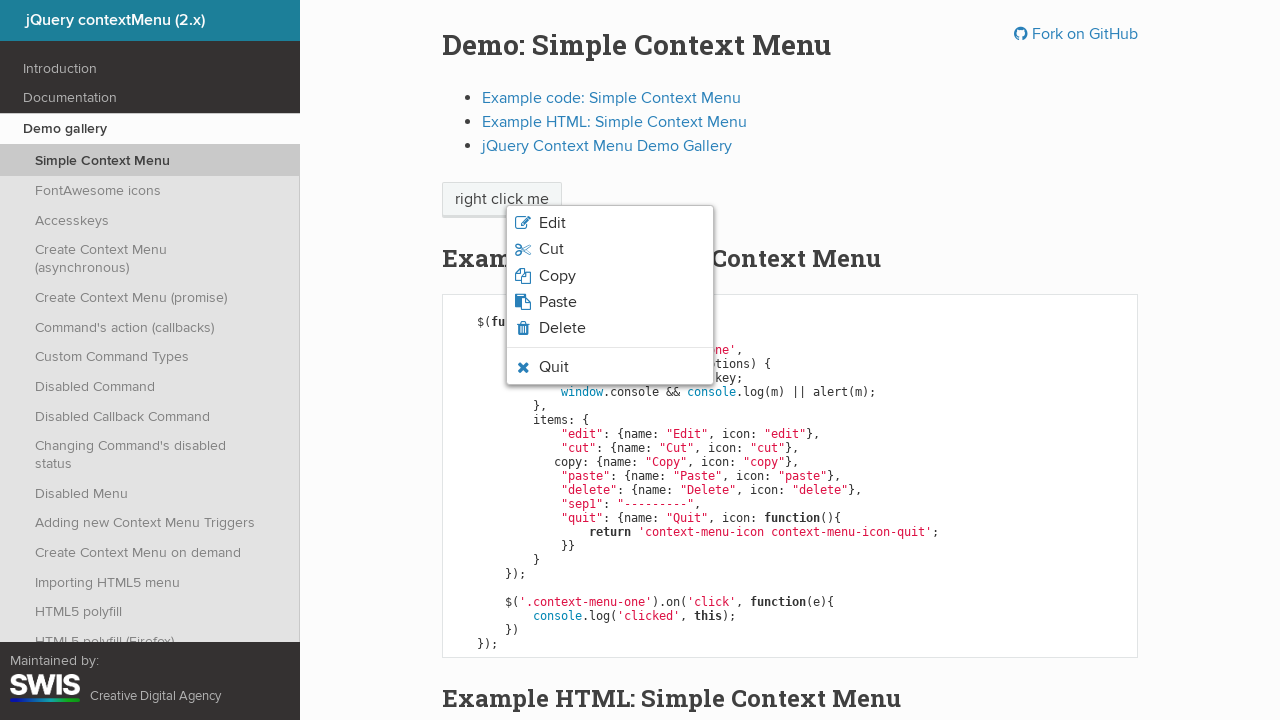

Waited for context menu to appear
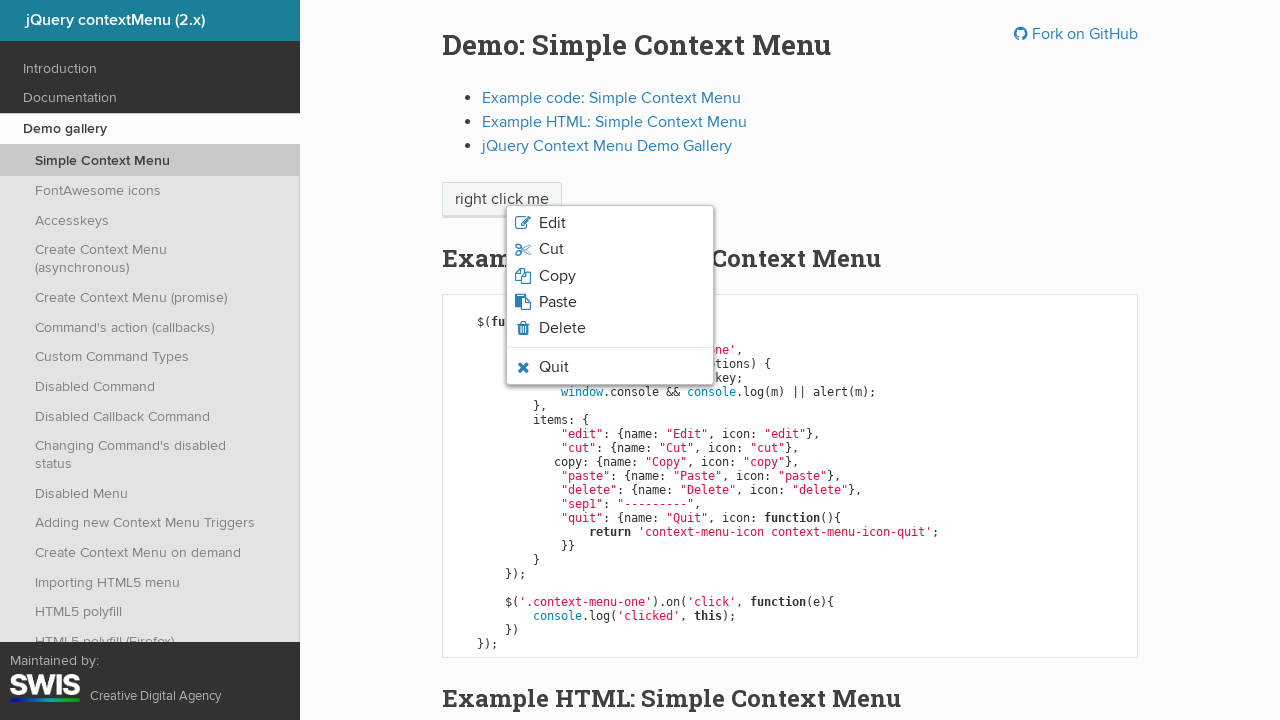

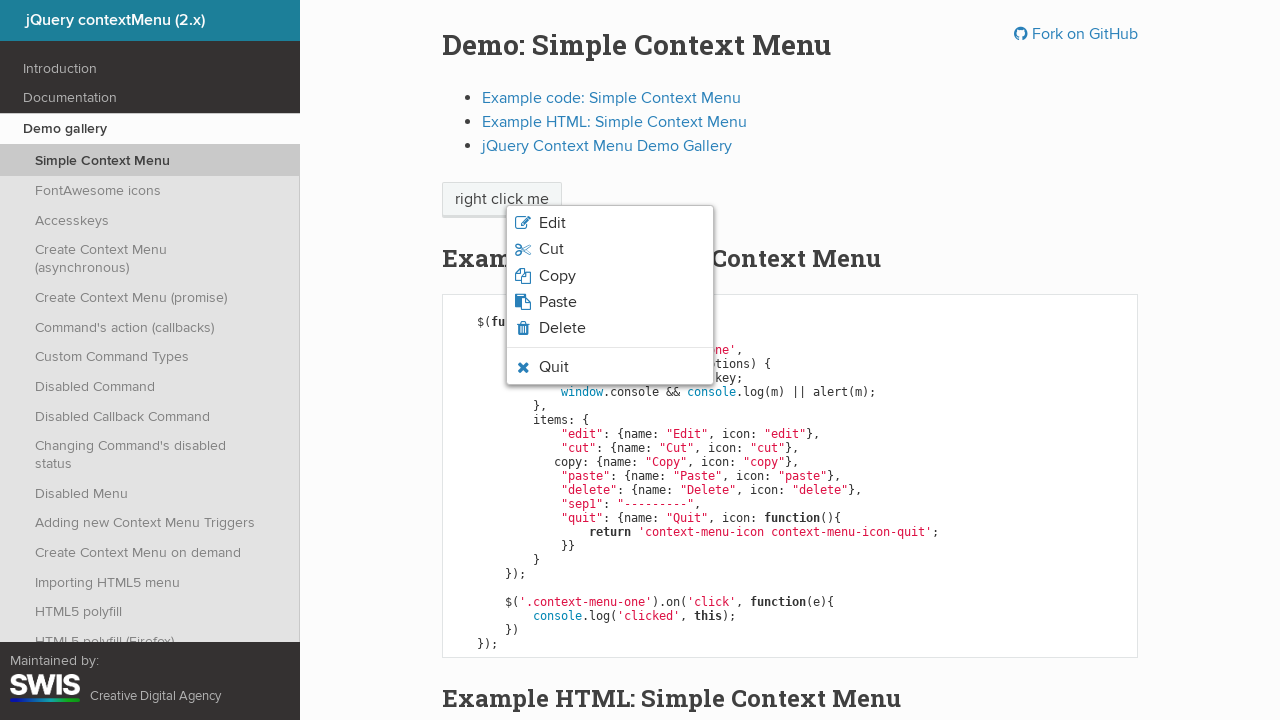